Tests a text box form by filling in personal information fields (name, email, addresses) and submitting the form to verify the entered data appears below

Starting URL: https://demoqa.com/text-box

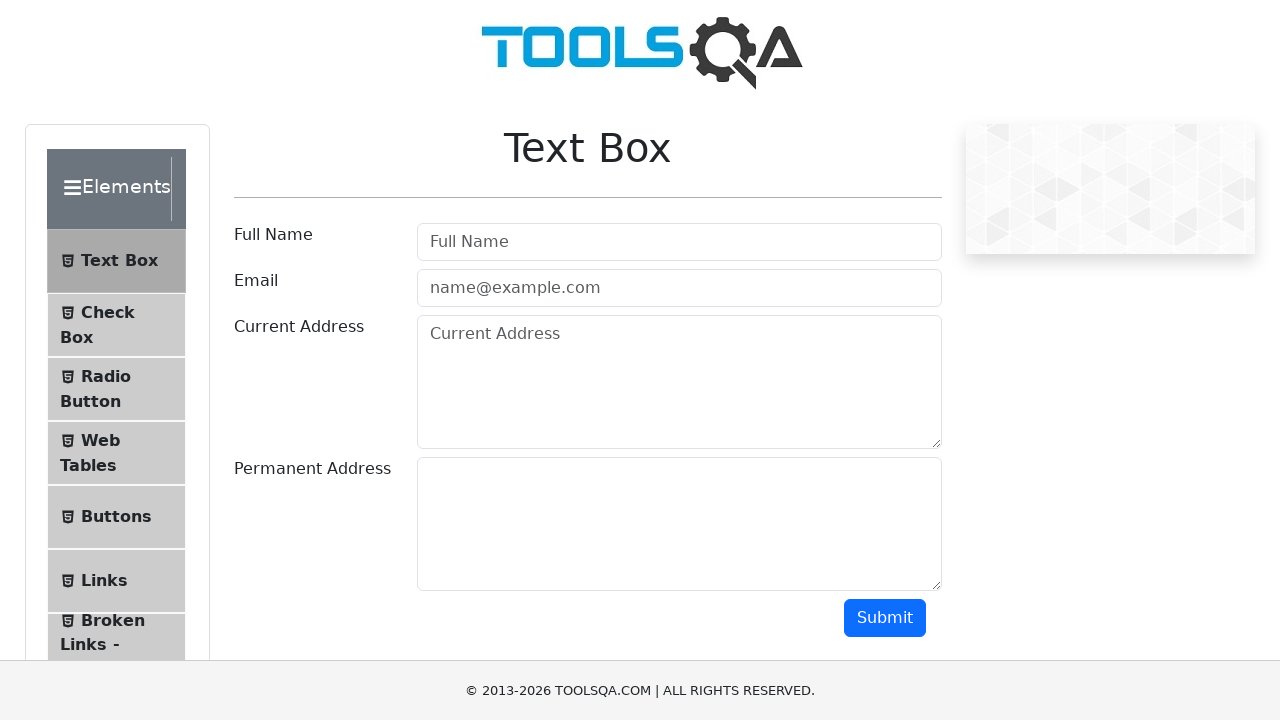

Filled Full Name field with 'Aiperi' on input#userName
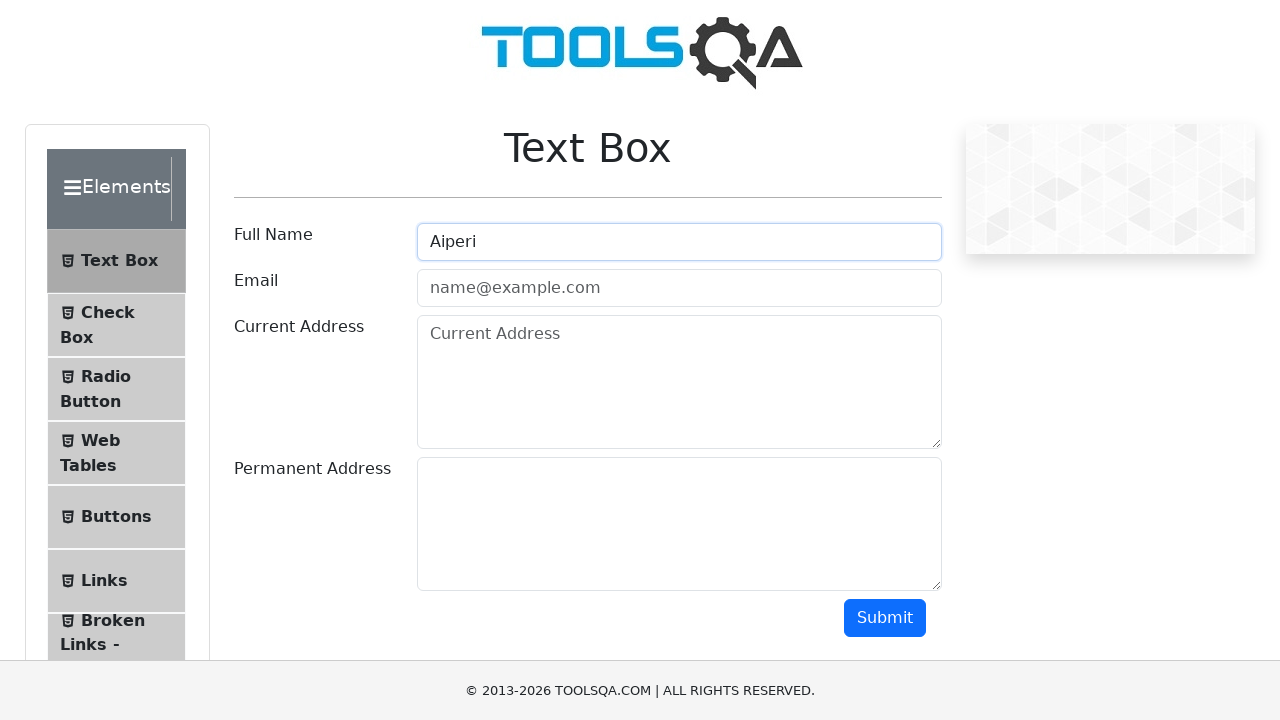

Filled Email field with 'aiperi@gmail.com' on input#userEmail
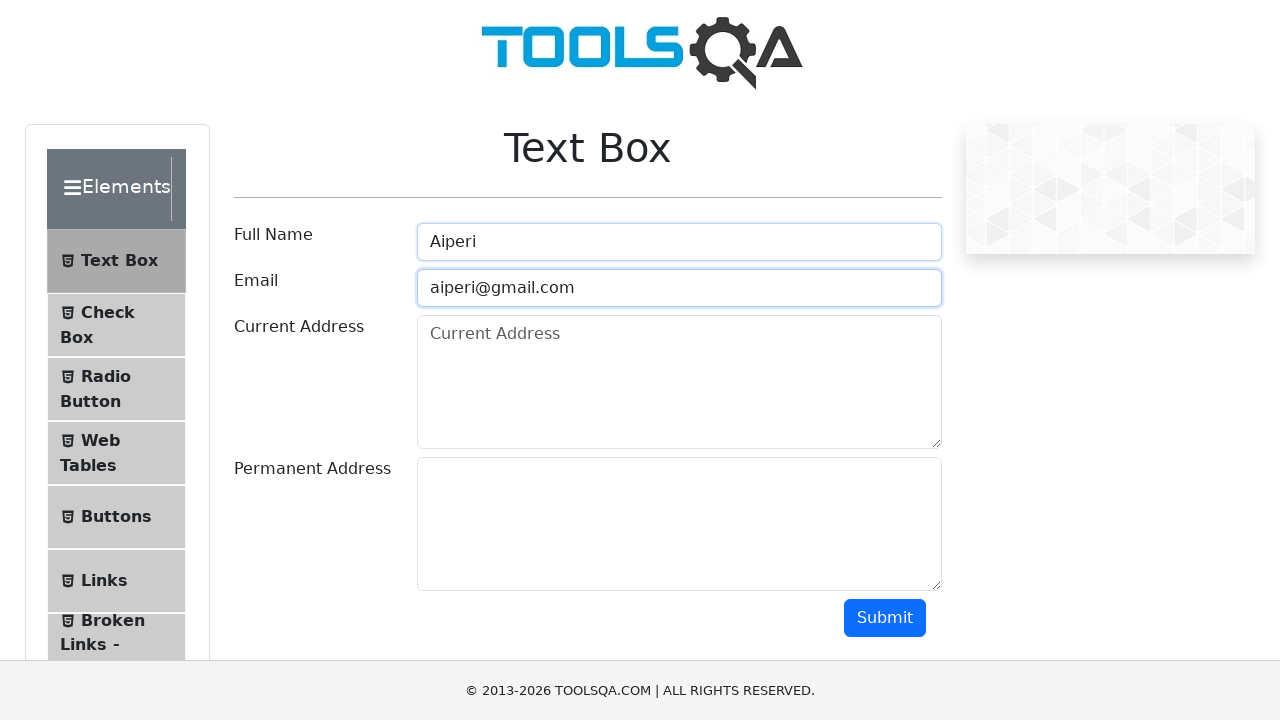

Filled Current Address field with '10045 Devon avenue' on textarea#currentAddress
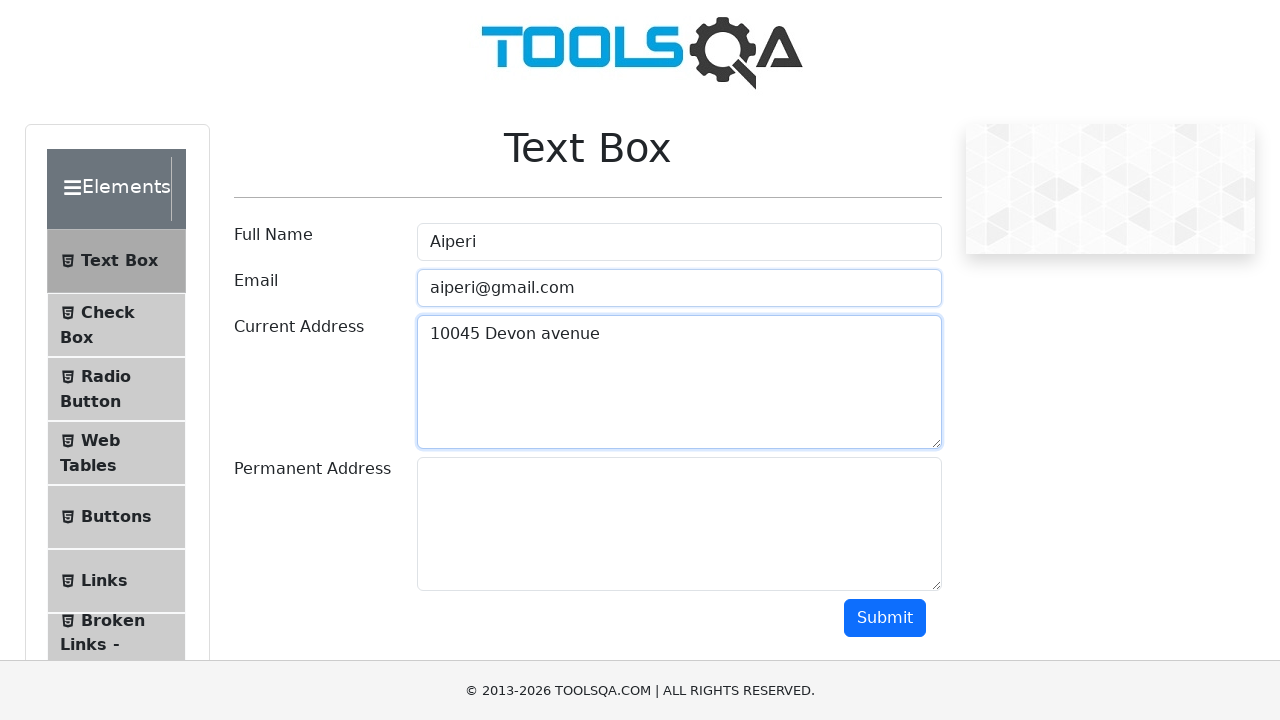

Filled Permanent Address field with '10045 Holy lane' on textarea#permanentAddress
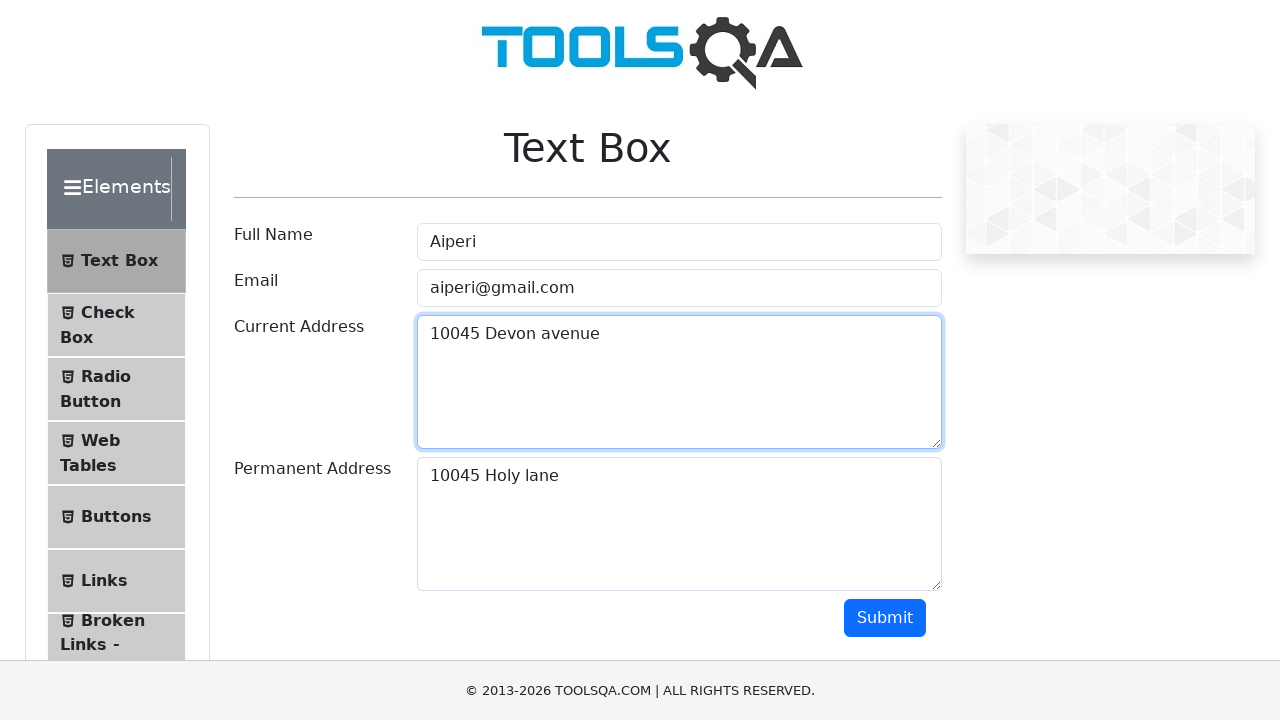

Clicked Submit button to submit the form at (885, 618) on button#submit
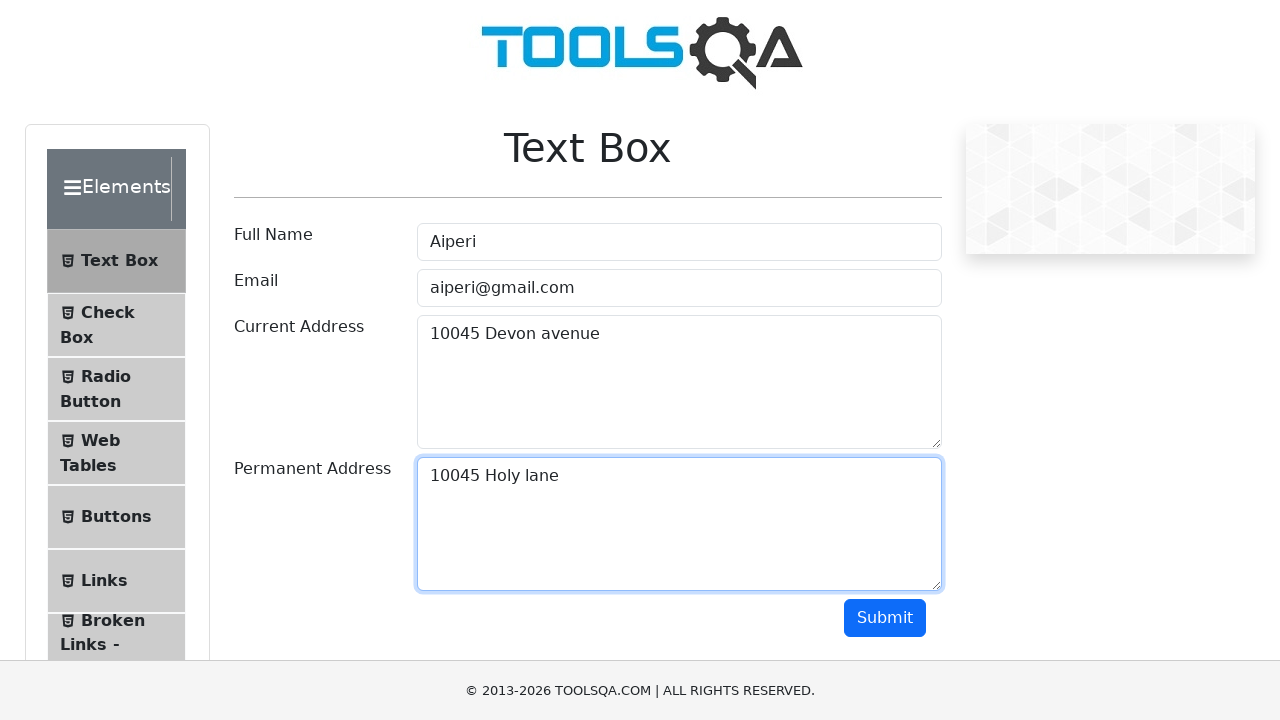

Output section appeared with submitted form data
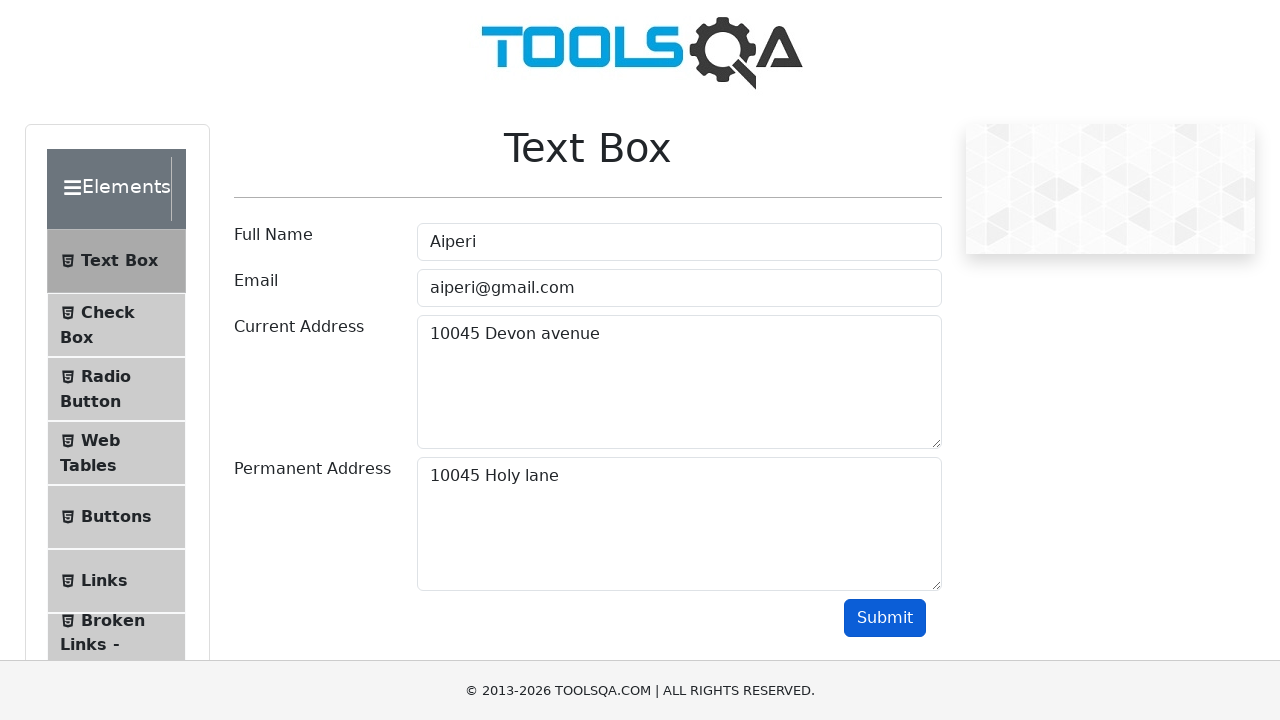

Retrieved text content from output section
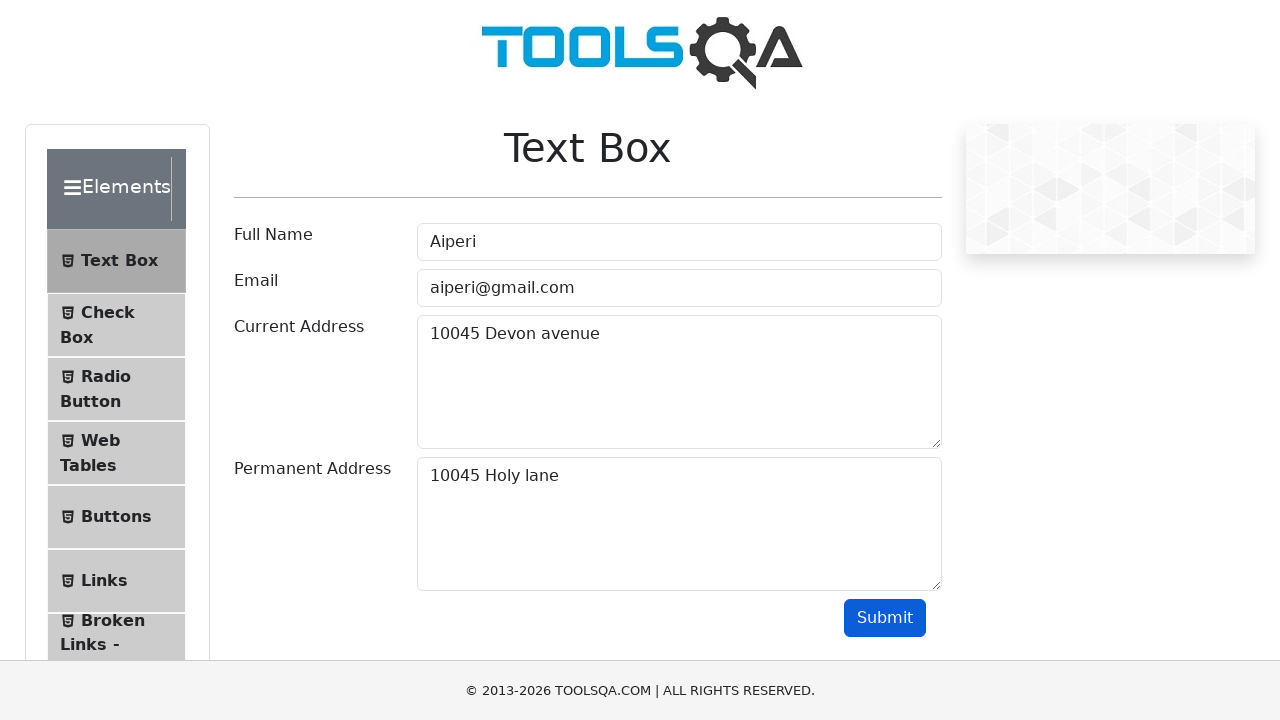

Verified output contains 'Name:Aiperi'
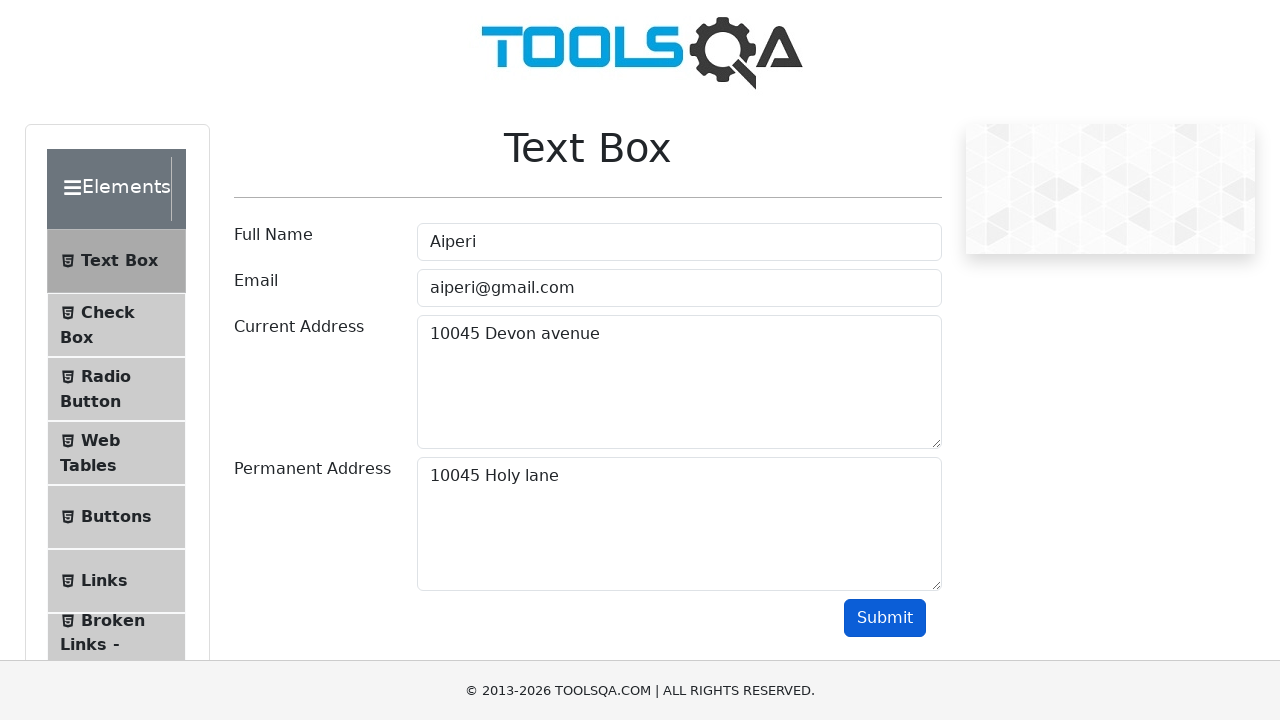

Verified output contains 'Email:aiperi@gmail.com'
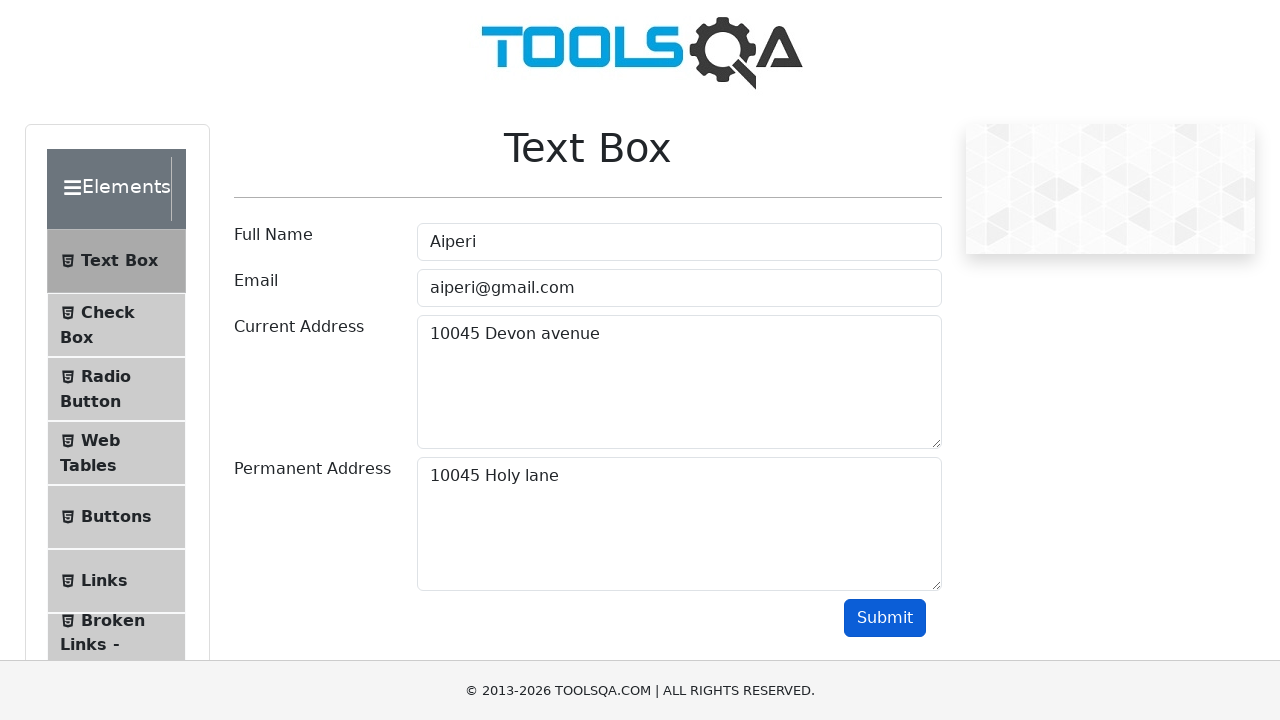

Verified output contains 'Current Address :10045 Devon avenue'
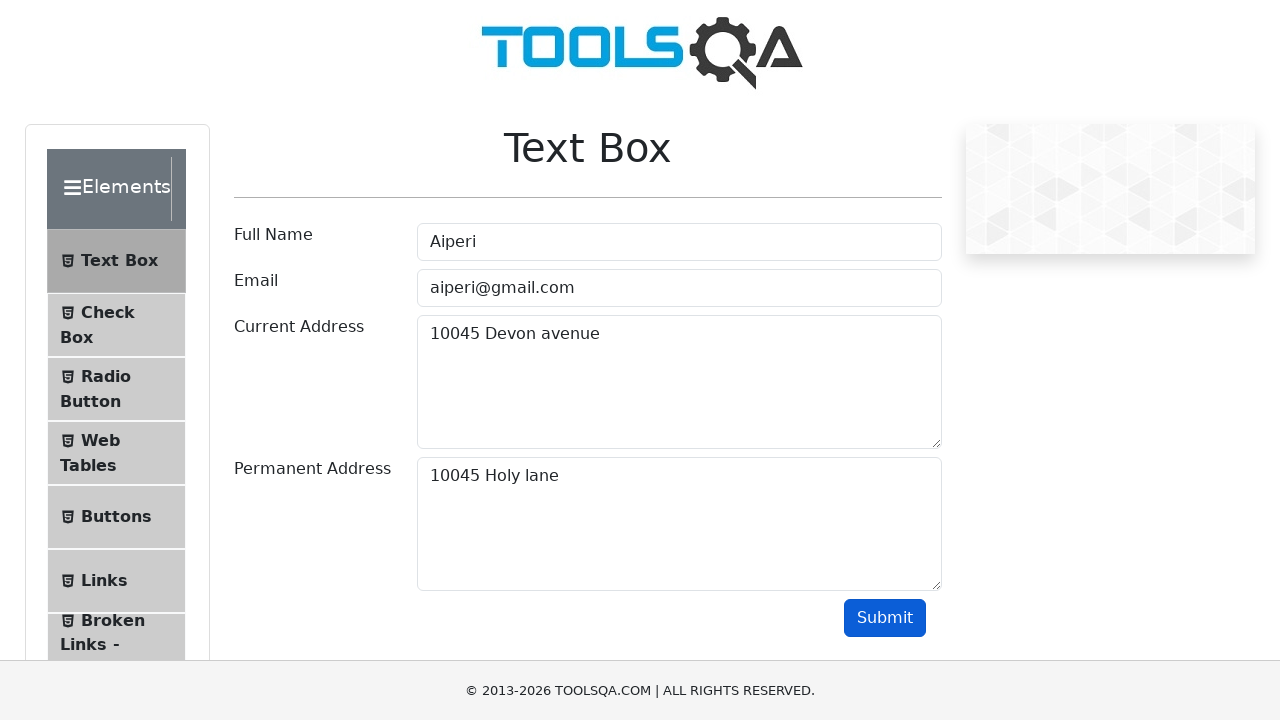

Verified output contains 'Permananet Address :10045 Holy lane'
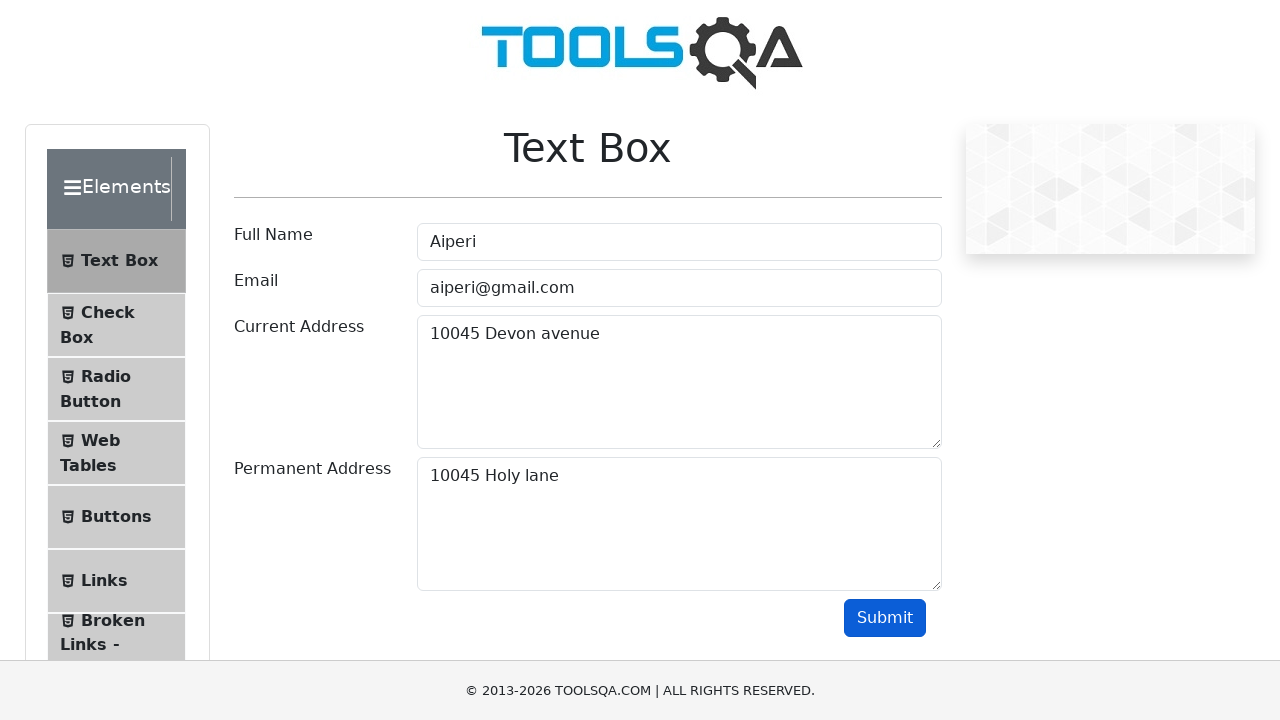

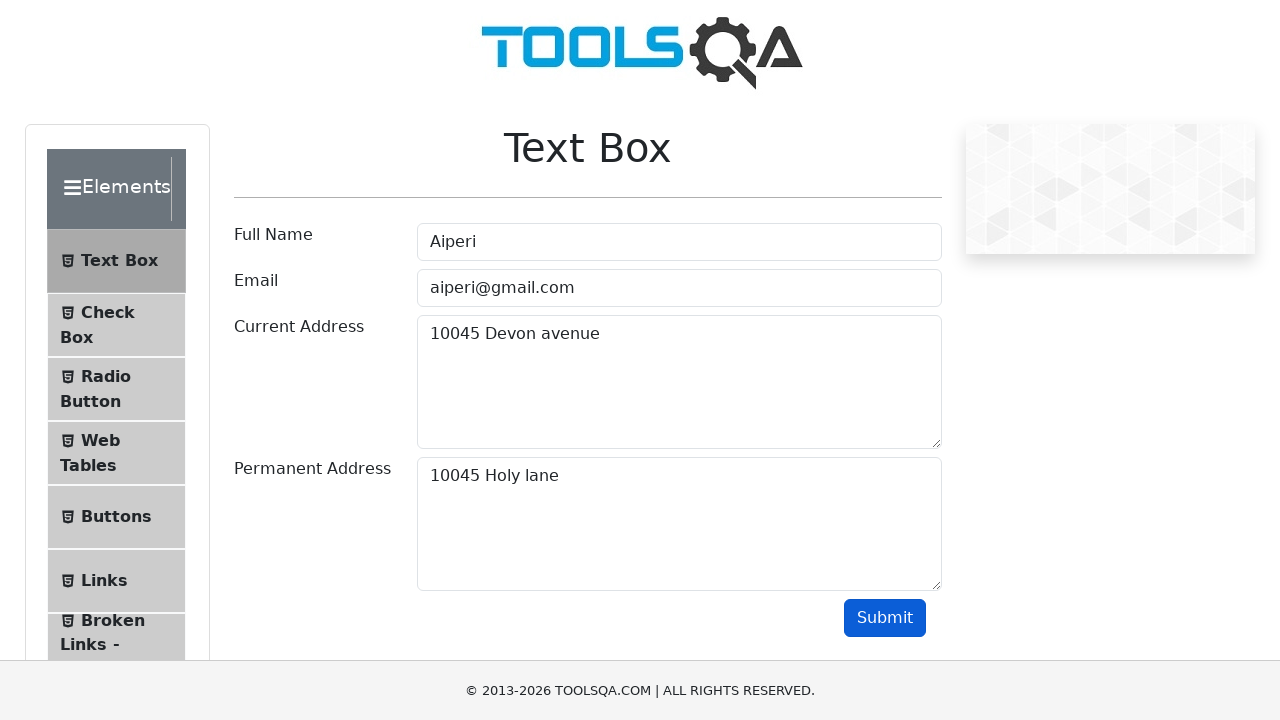